Tests checkbox state persistence by removing and re-adding the checkbox, verifying it's unchecked after being re-added

Starting URL: https://the-internet.herokuapp.com/dynamic_controls

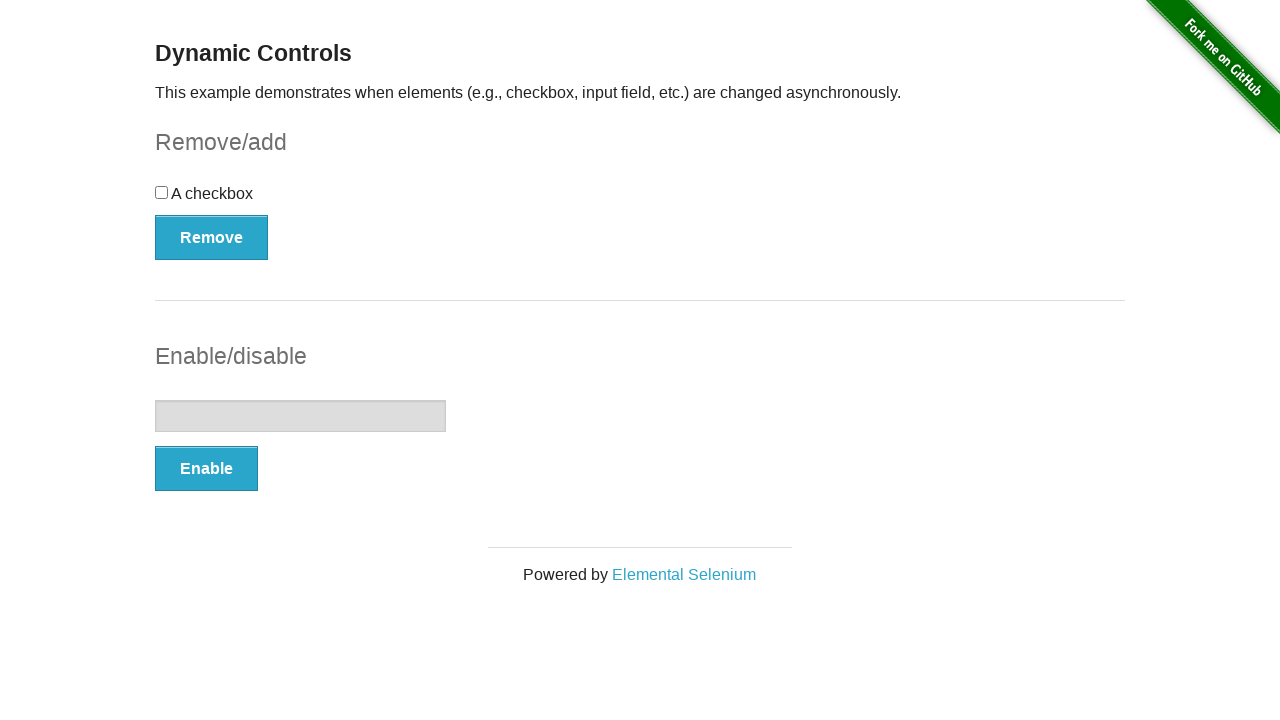

Clicked Remove button to remove checkbox at (212, 237) on xpath=//button[@type='button' and contains(text(),'Remove')]
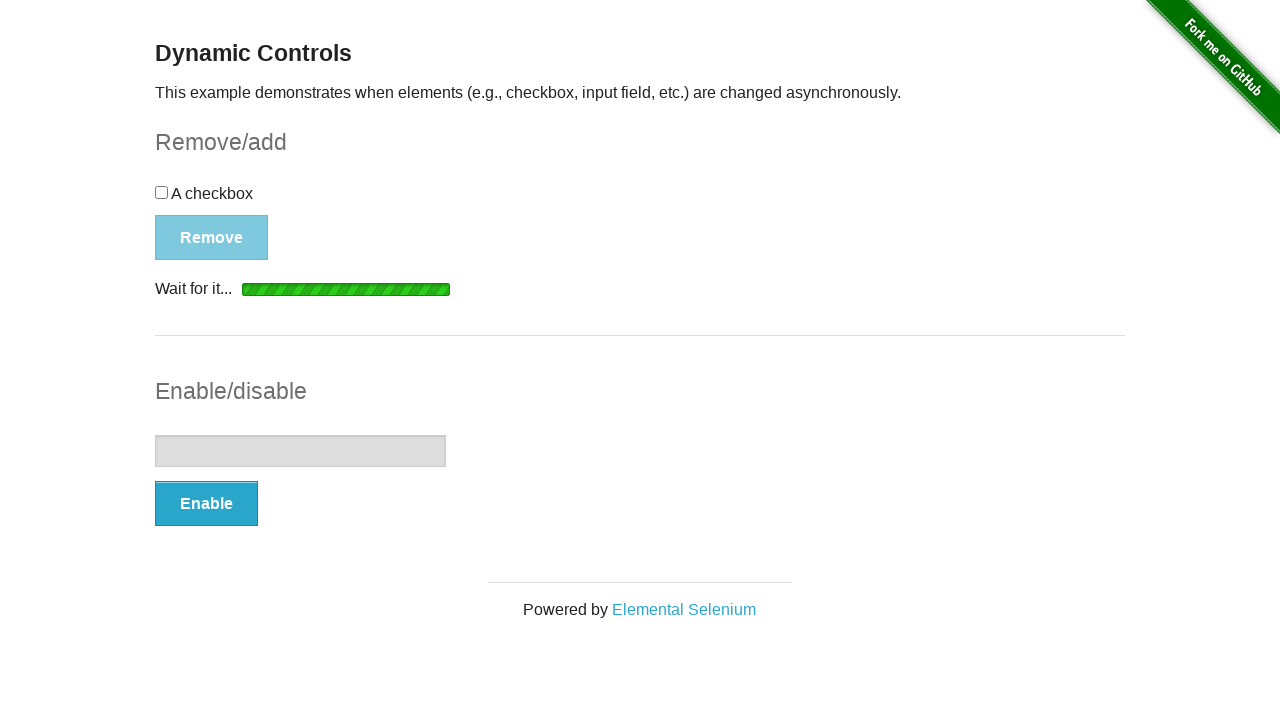

Add button appeared after checkbox removal
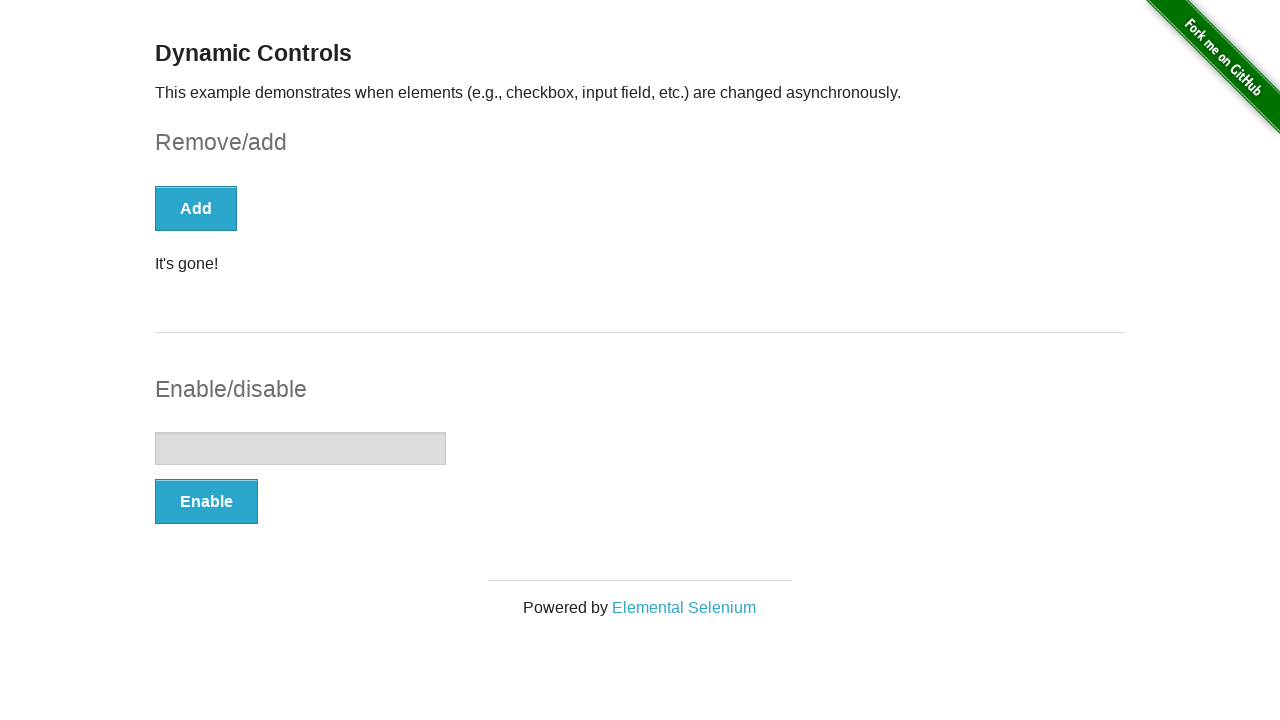

Clicked Add button to re-add checkbox at (196, 208) on xpath=//button[@type='button' and contains(text(),'Add')]
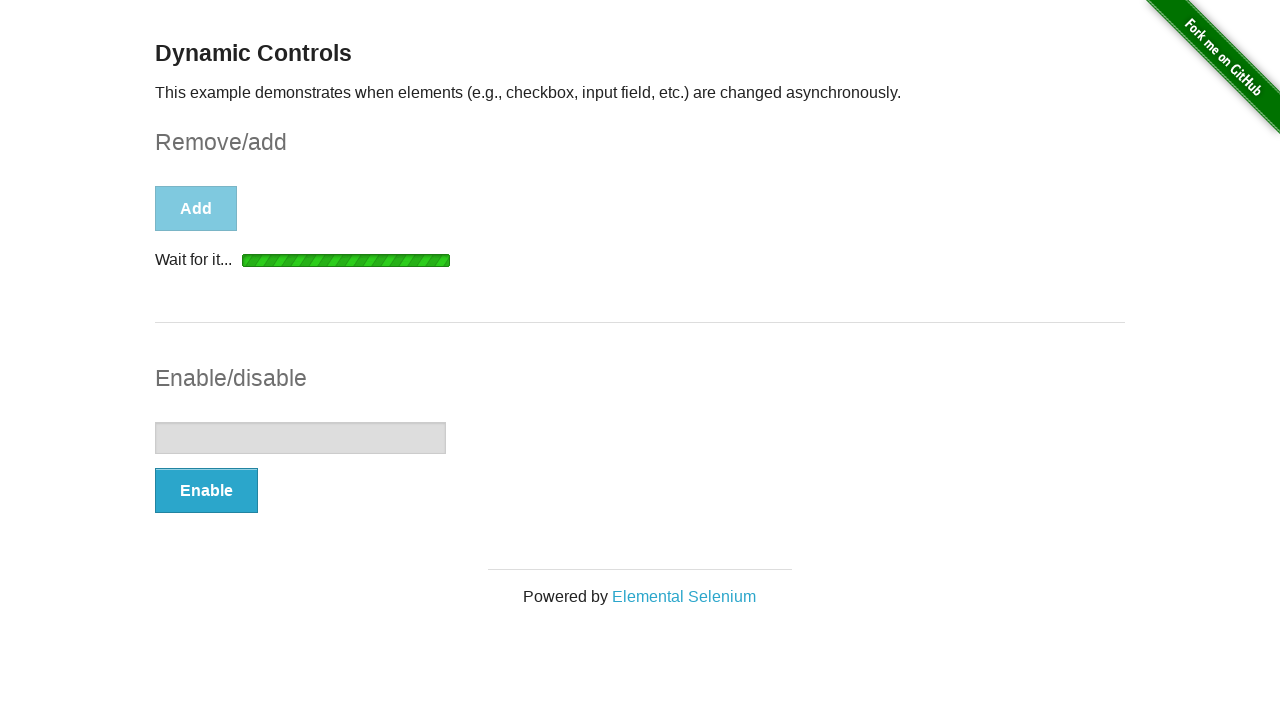

Checkbox re-appeared and is ready for verification
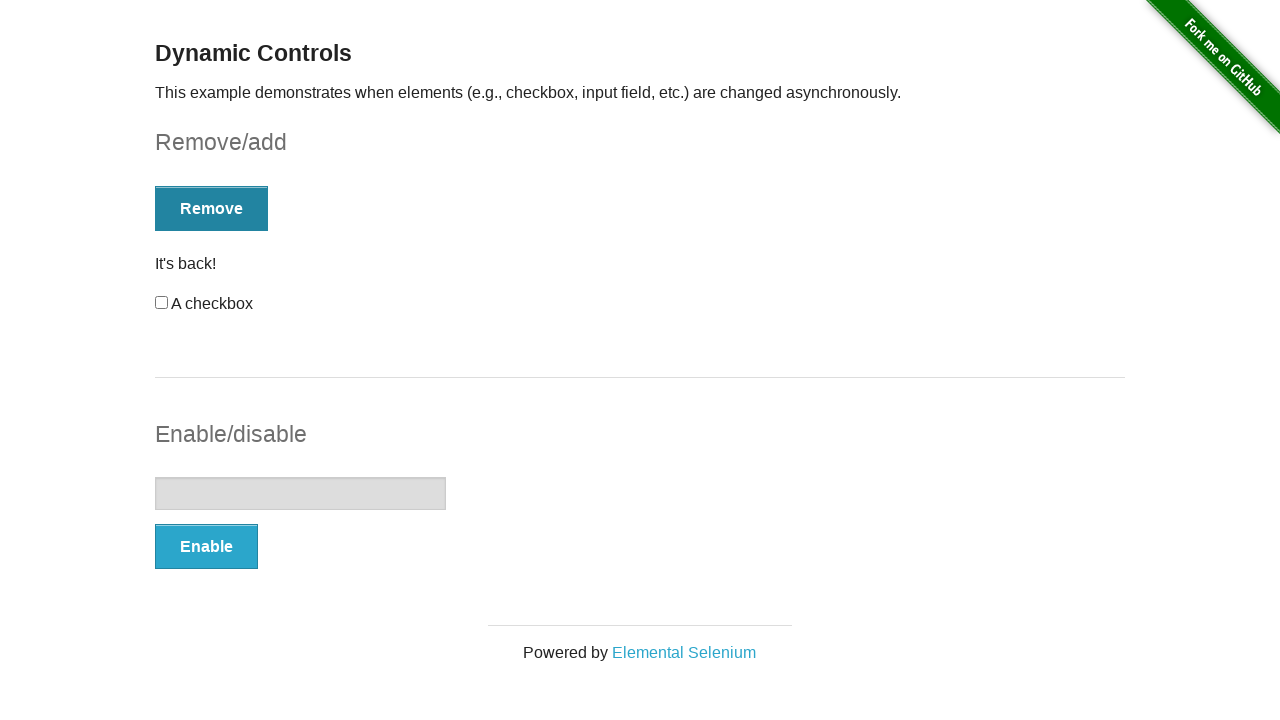

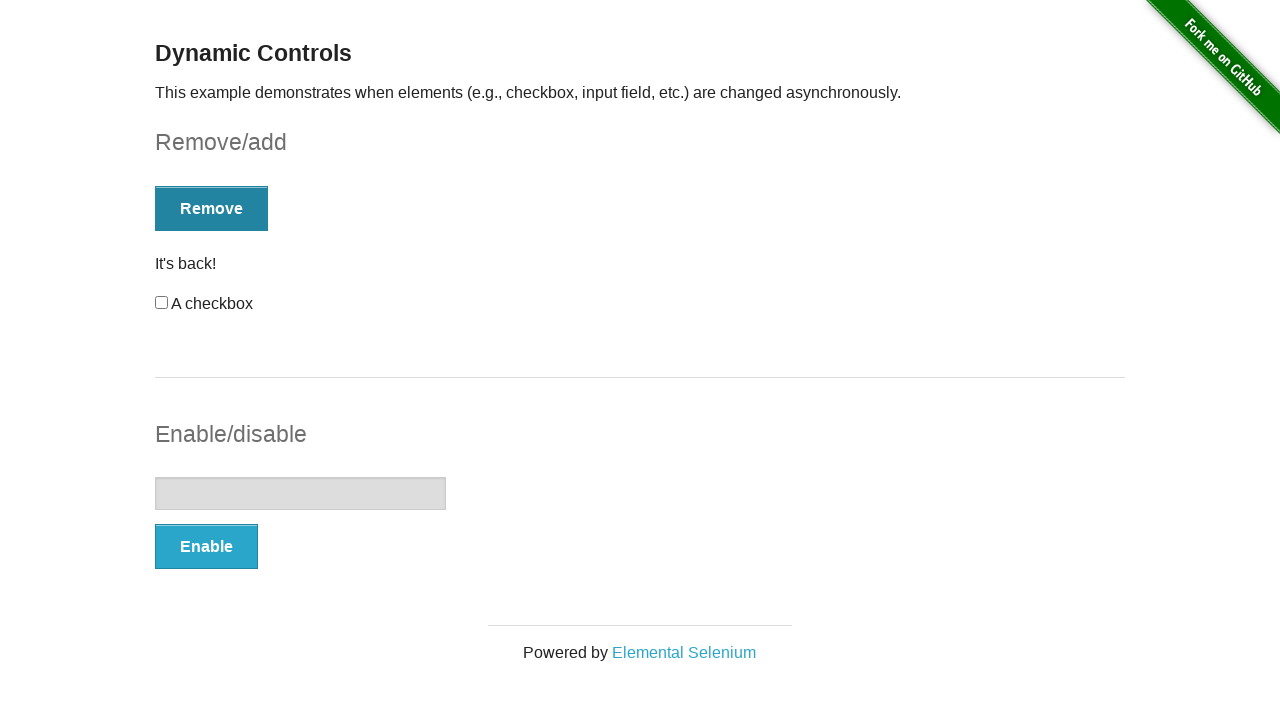